Tests drag and drop functionality by navigating to a drag and drop demo page and dragging an element from one container to another

Starting URL: https://seleniumbase.io

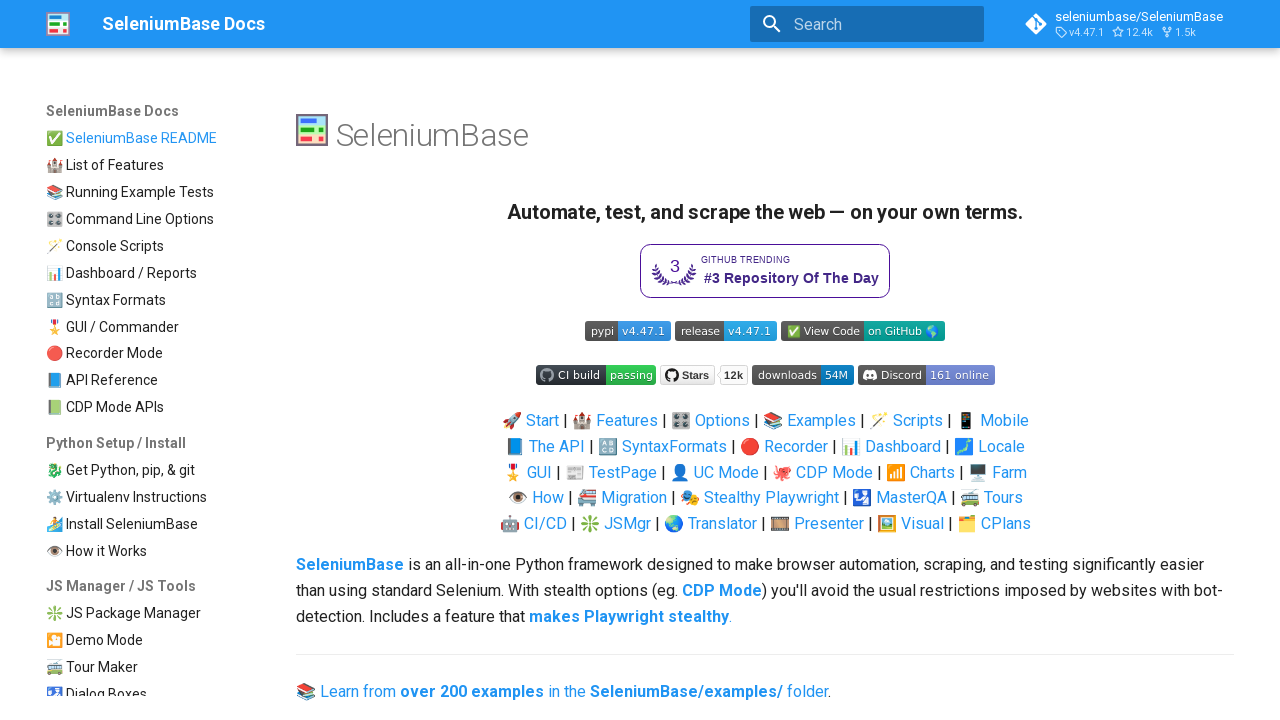

Clicked link to drag and drop demo page at (151, 399) on a[href*="seleniumbase.io/other/drag_and_drop"]
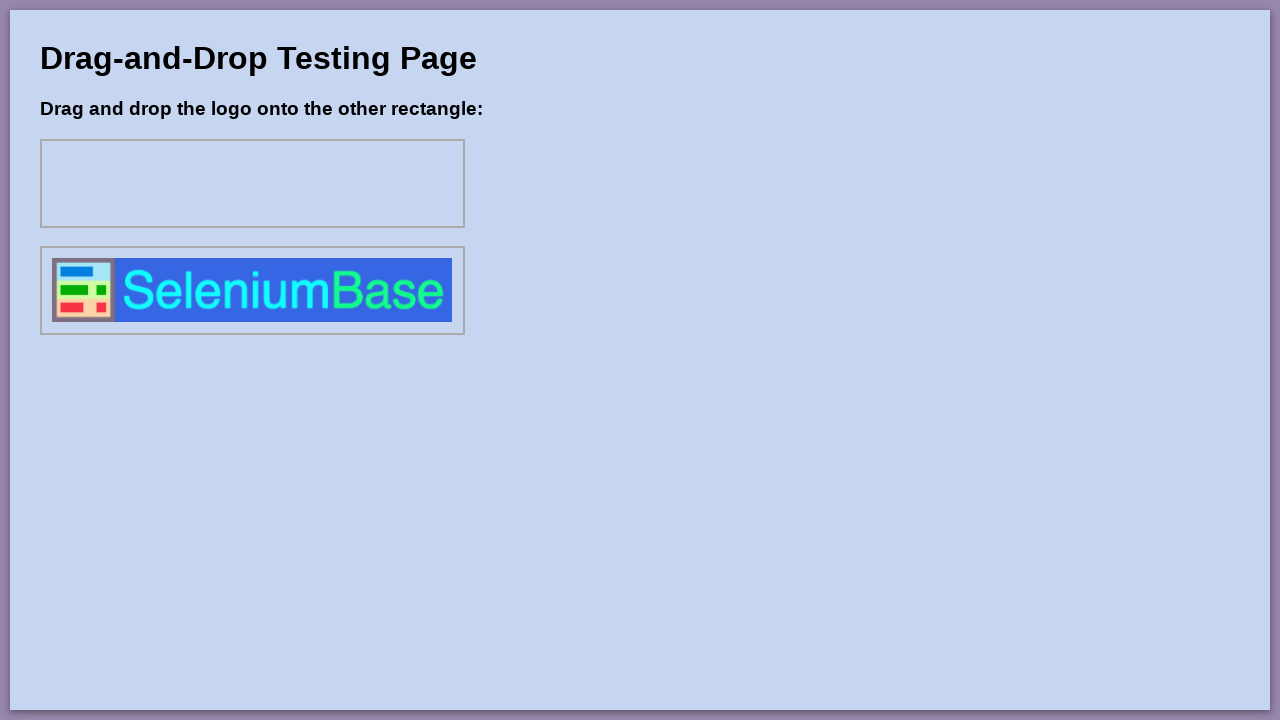

Verified that drag1 image is not yet in div1
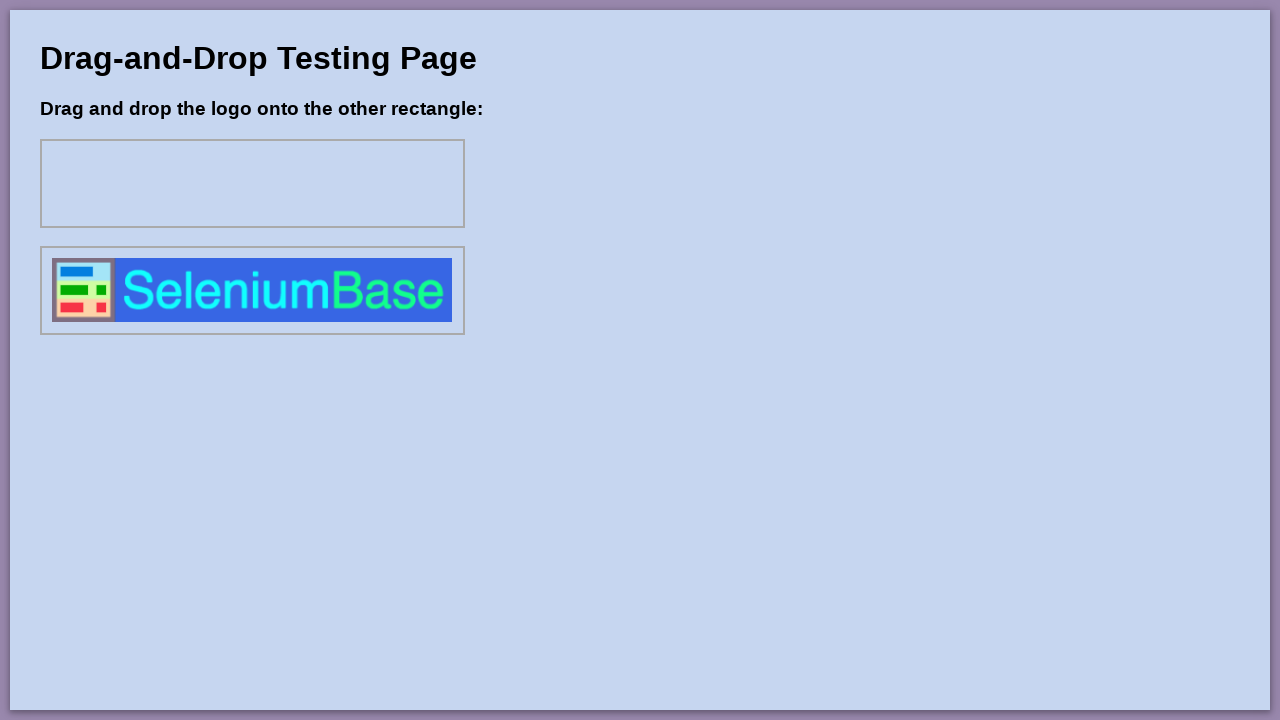

Dragged drag1 element to div1 container at (252, 184)
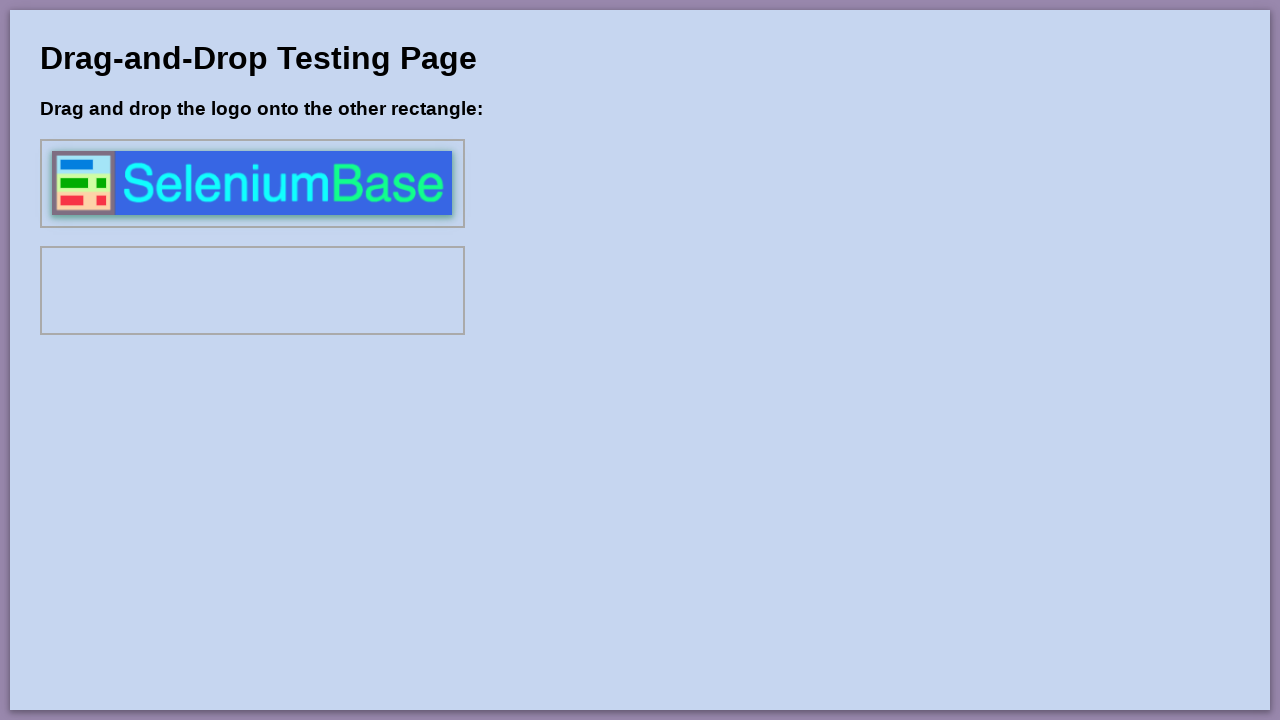

Verified that drag1 image is now successfully in div1
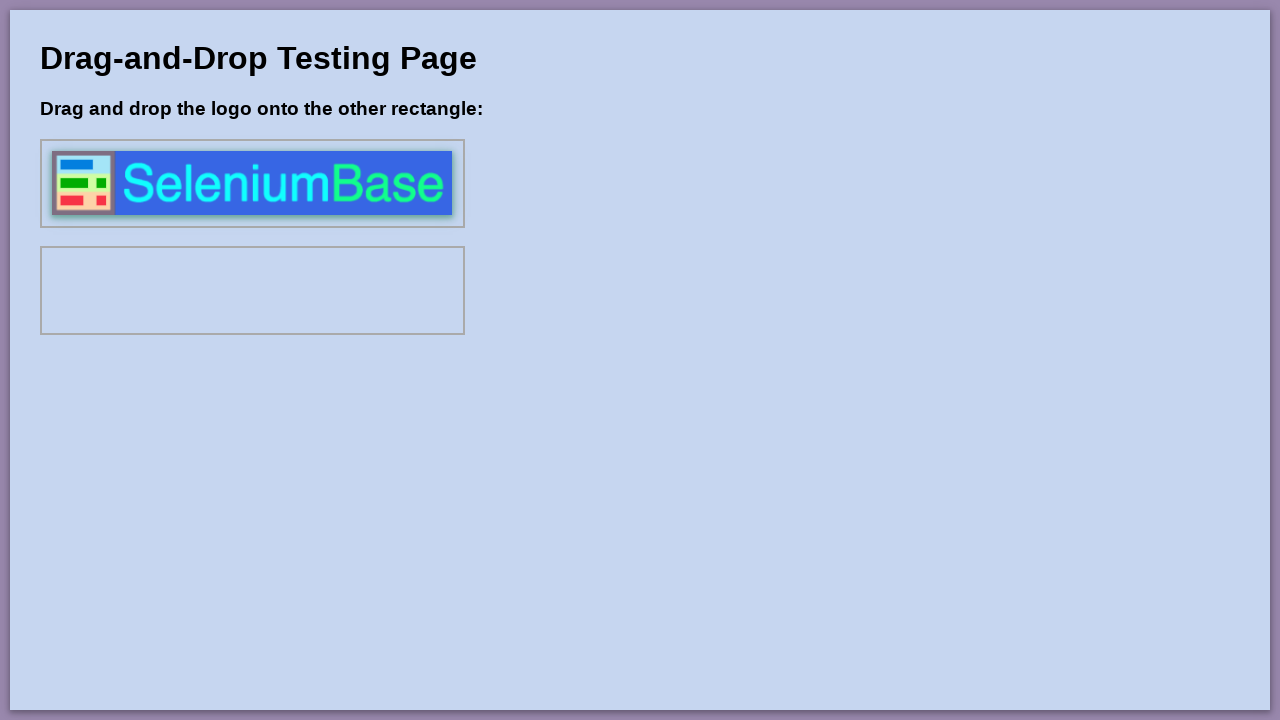

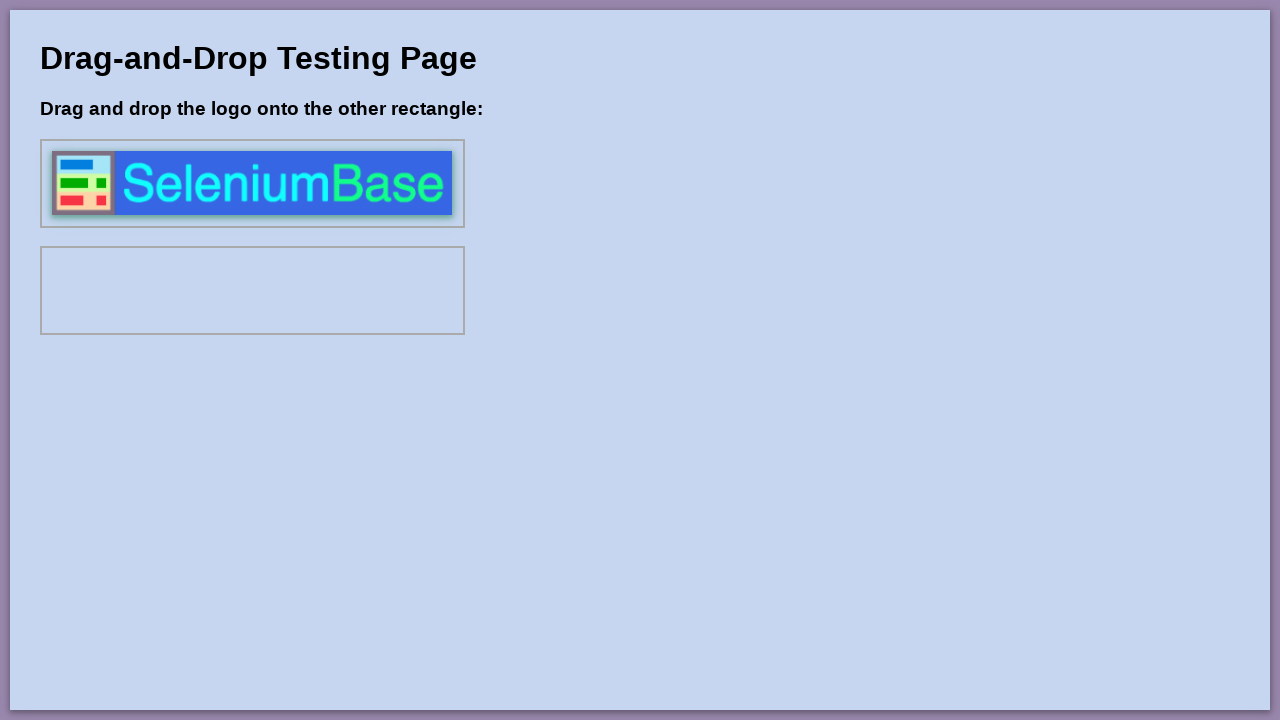